Tests drag and drop functionality by dragging an element using offset-based movements multiple times

Starting URL: http://marcojakob.github.io/dart-dnd/detection_only/

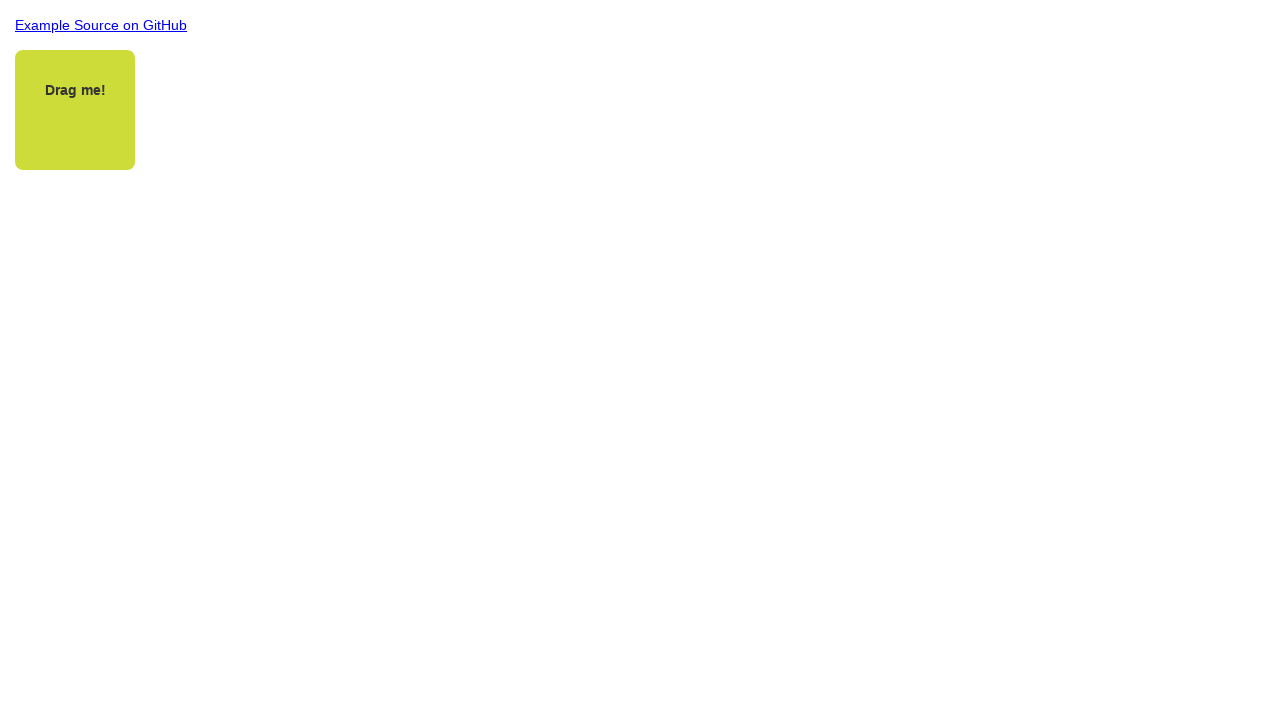

Draggable element loaded and visible
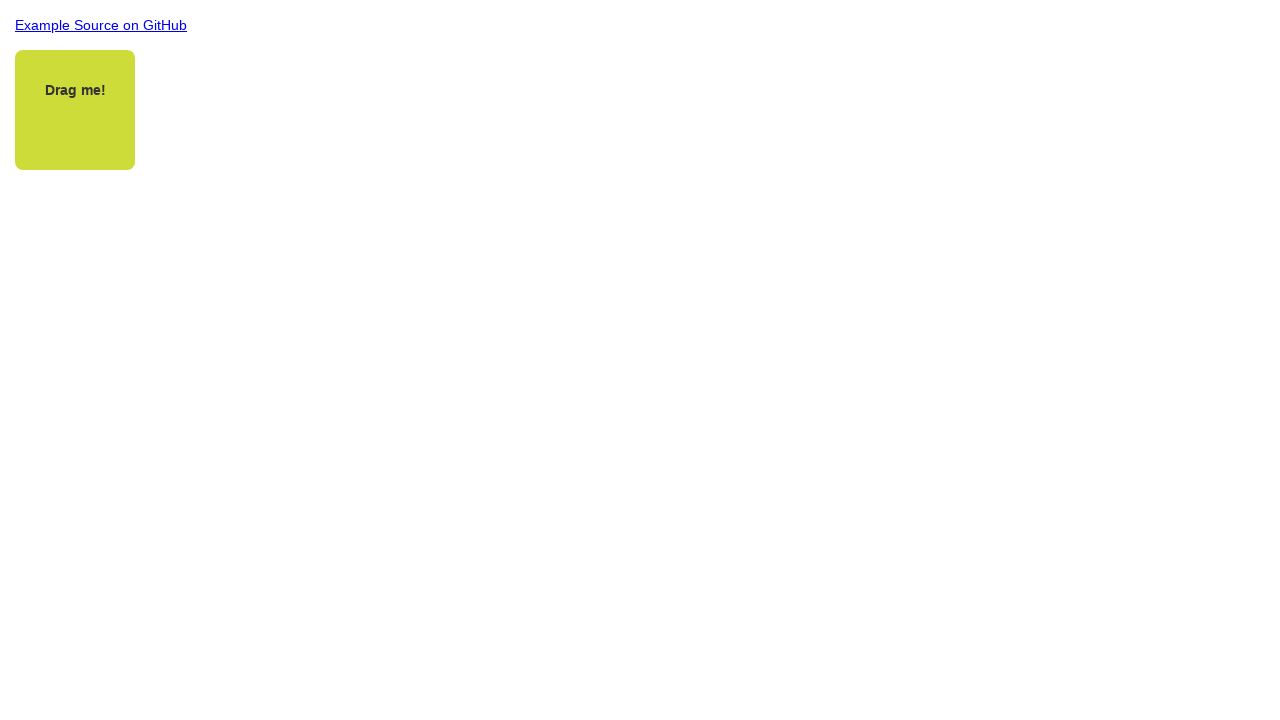

Retrieved bounding box and calculated center position of draggable element
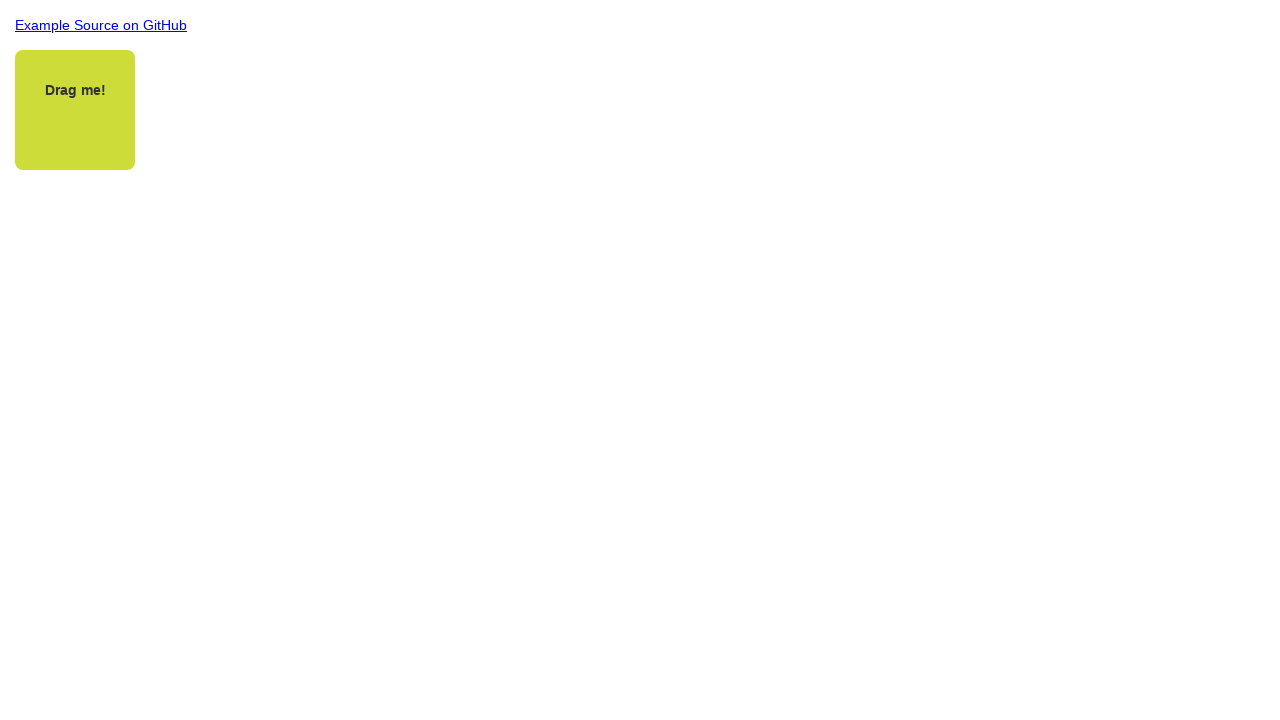

Moved mouse to center of draggable element for first drag at (75, 110)
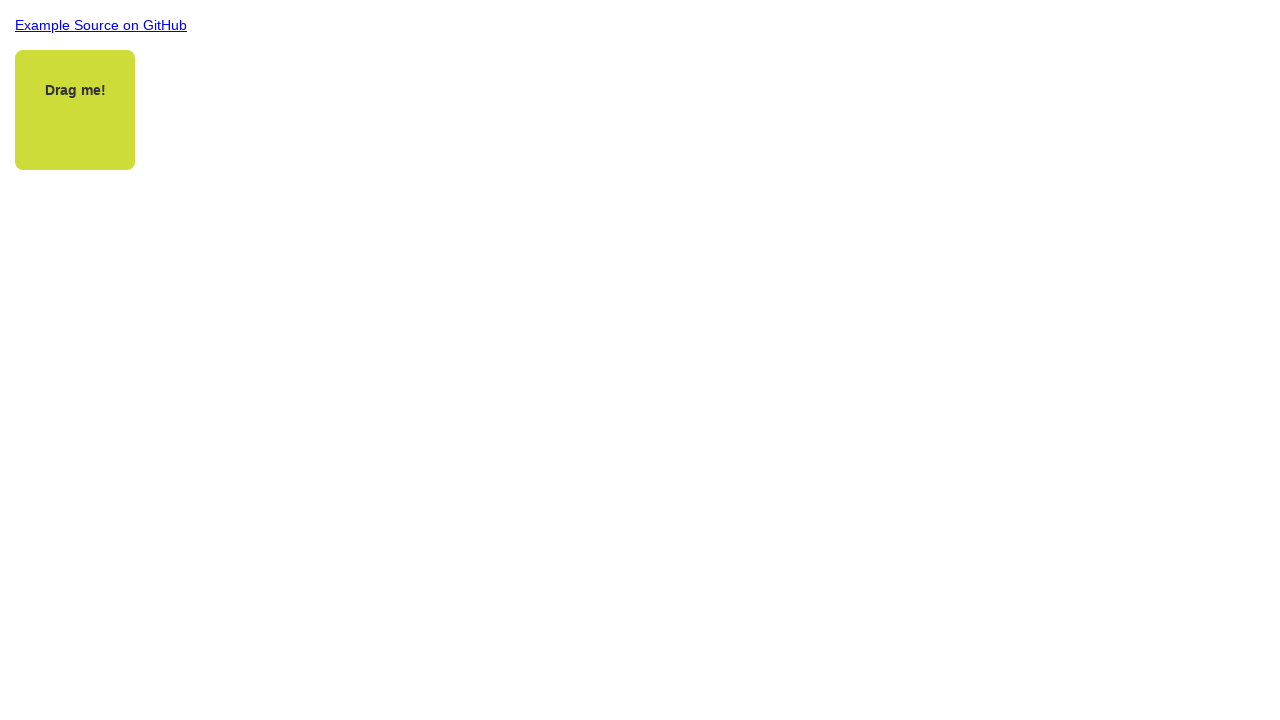

Pressed mouse button down to initiate first drag at (75, 110)
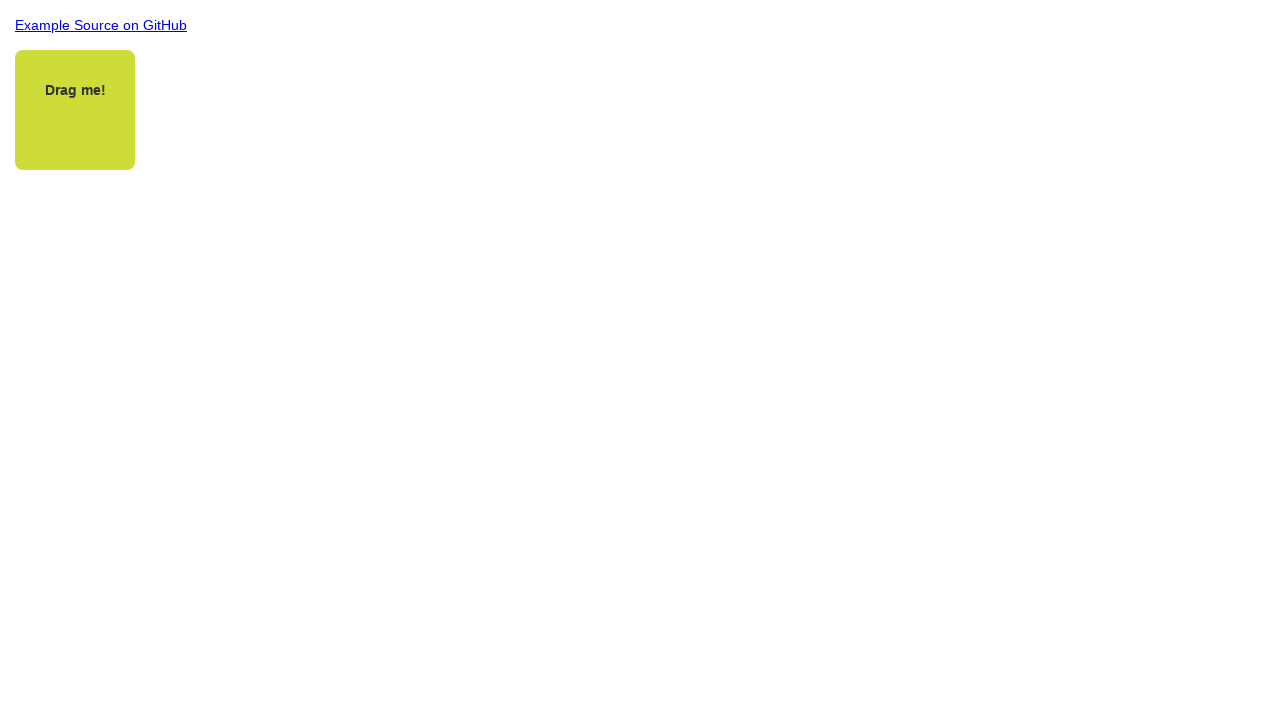

Dragged element by offset (200, 200) for first drag at (275, 310)
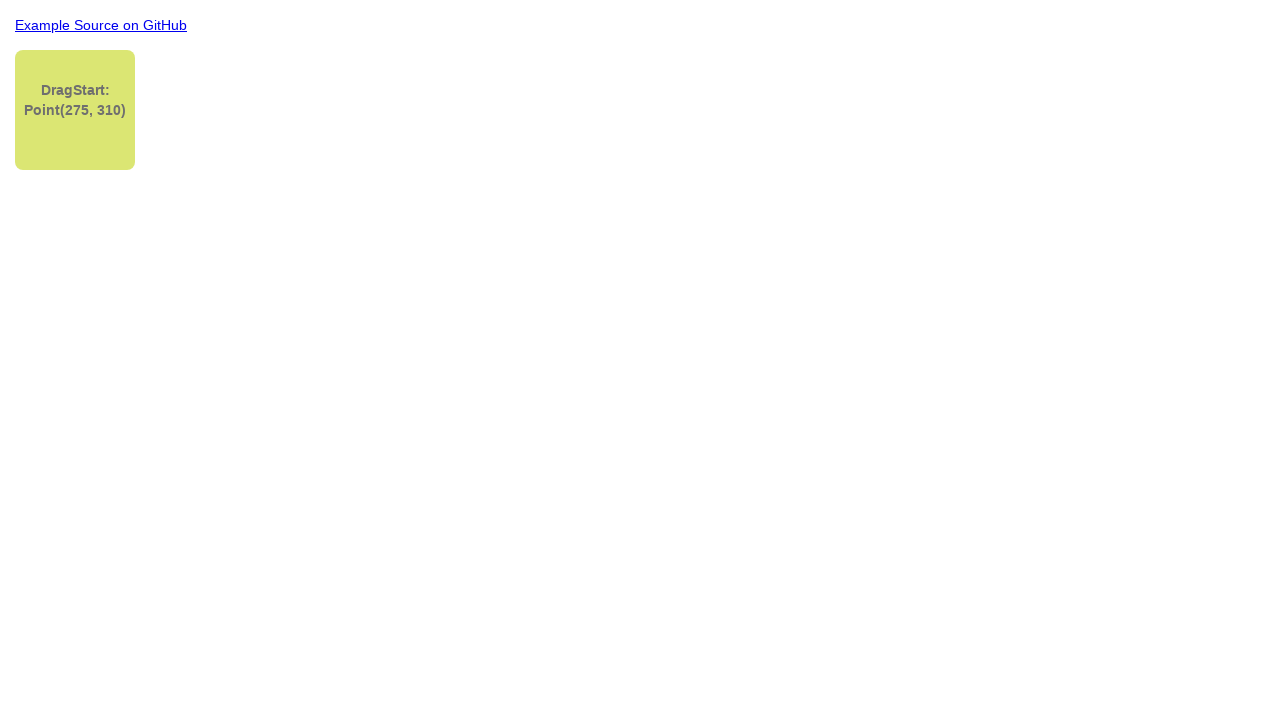

Released mouse button to complete first drag and drop at (275, 310)
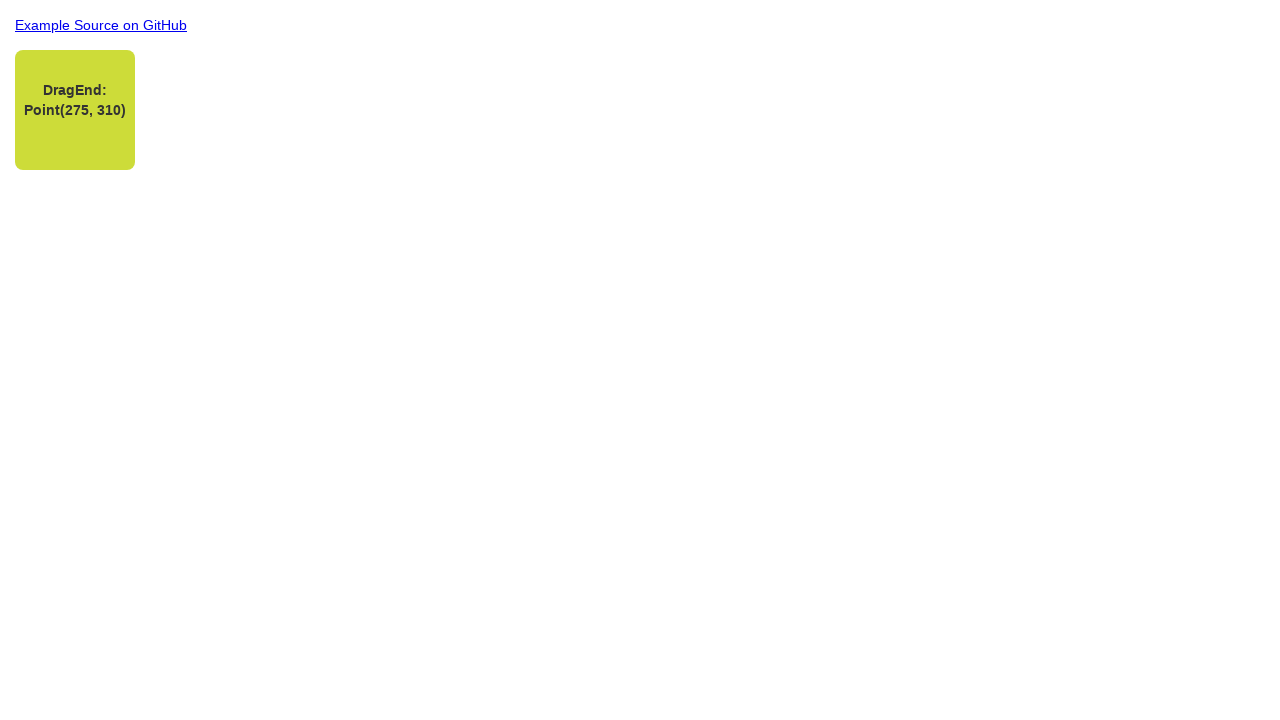

Retrieved updated bounding box and recalculated center position for second drag
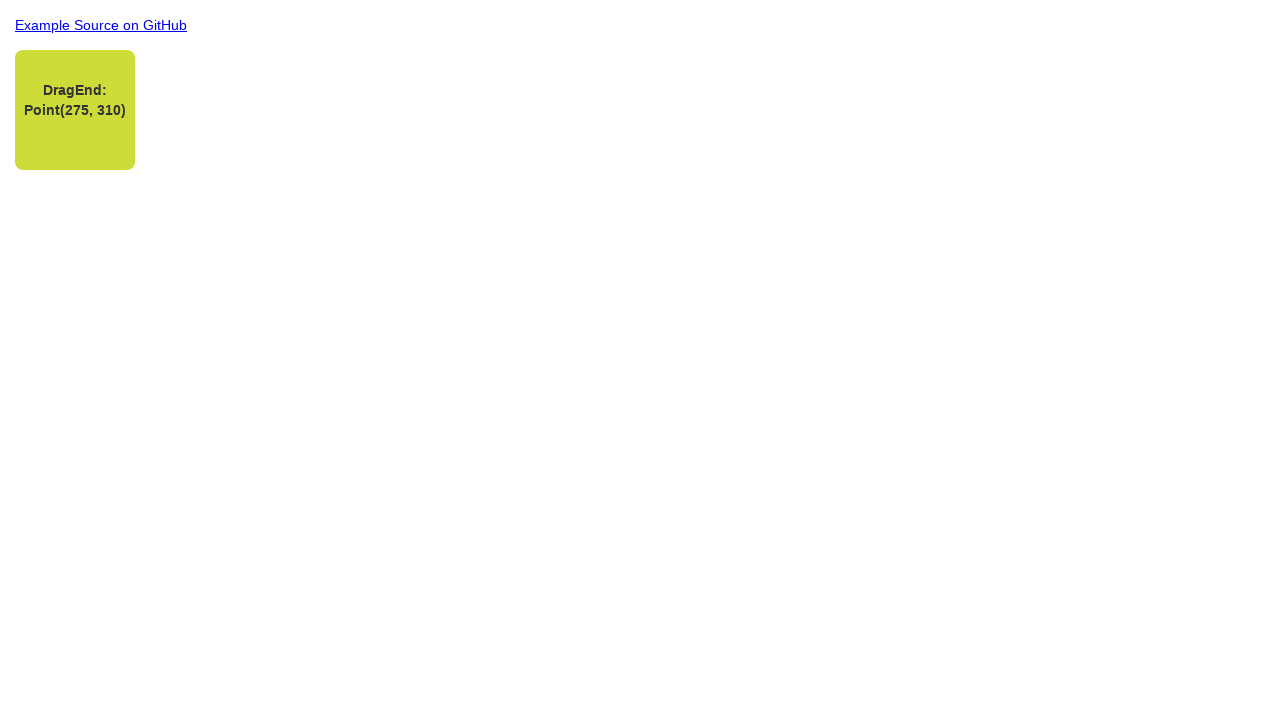

Moved mouse to center of draggable element for second drag at (75, 110)
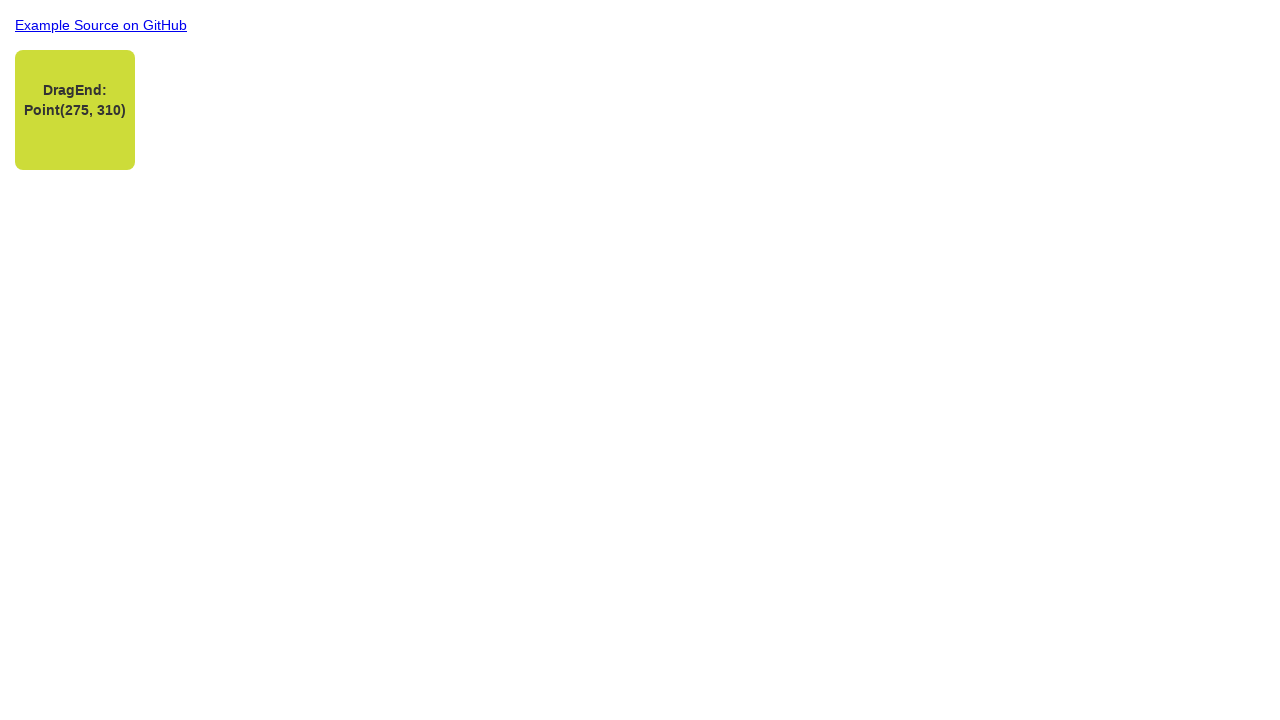

Pressed mouse button down to initiate second drag at (75, 110)
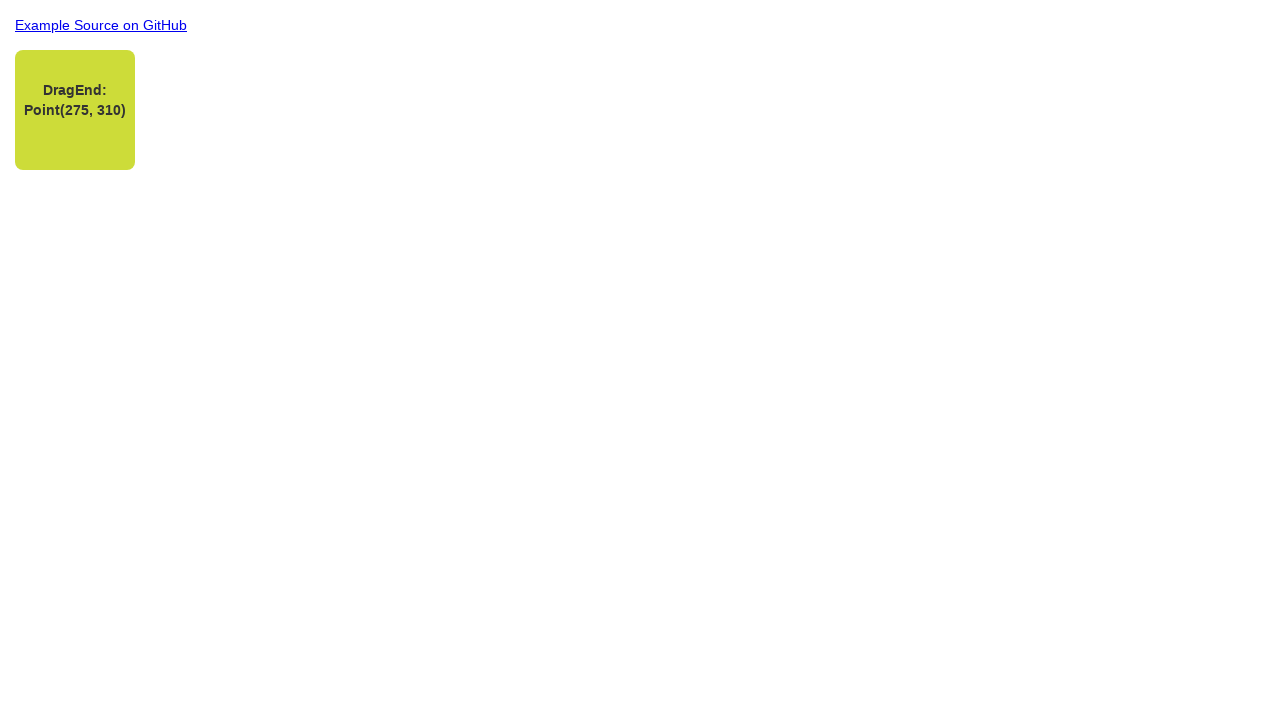

Dragged element by offset (200, 200) for second drag at (275, 310)
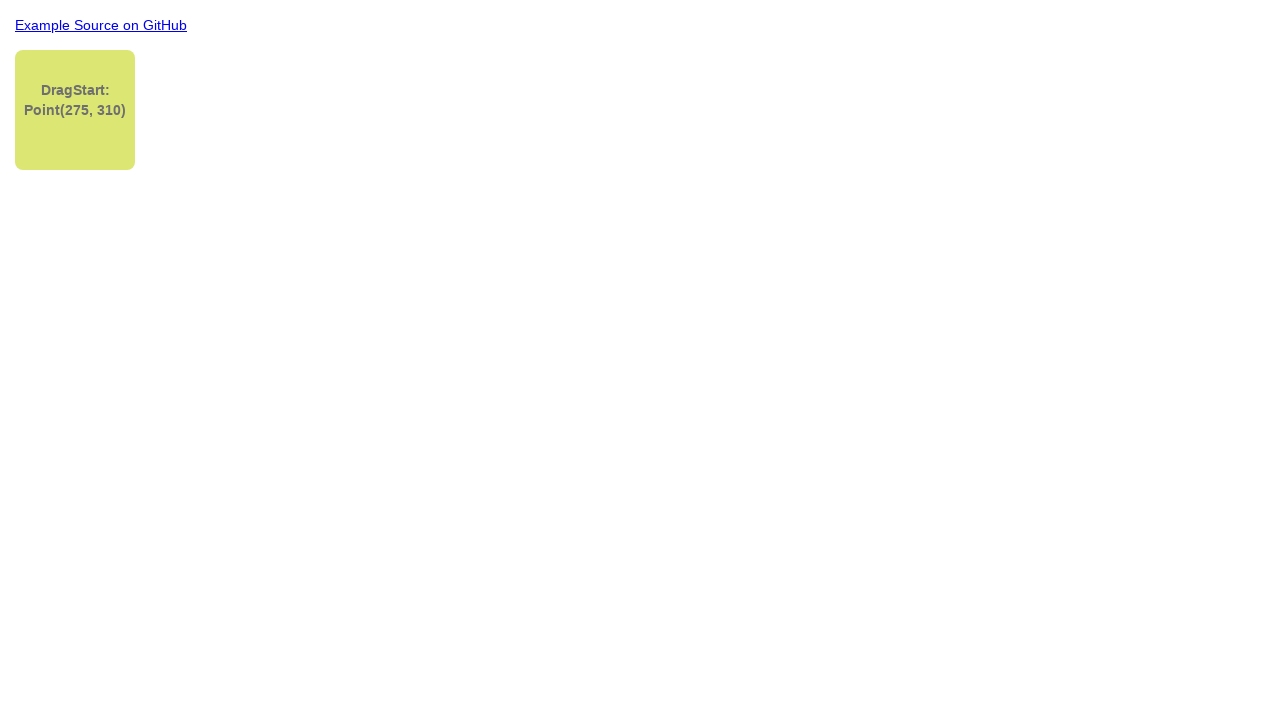

Released mouse button to complete second drag and drop at (275, 310)
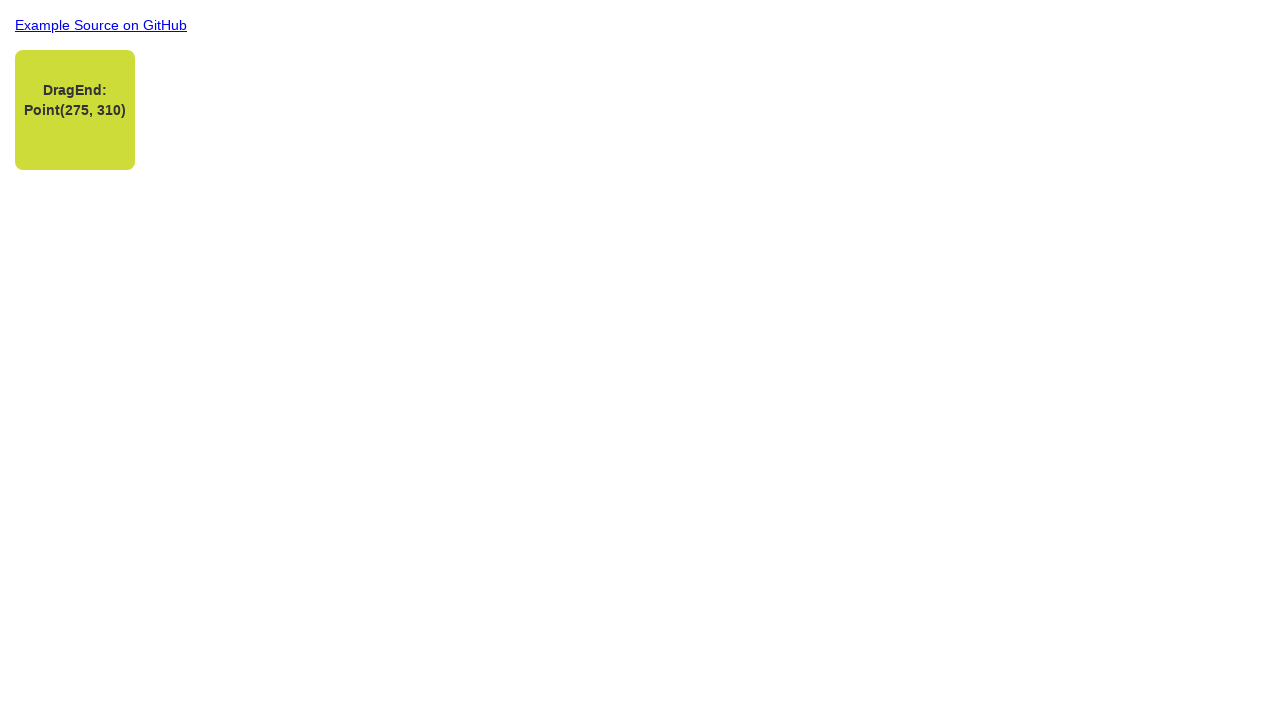

Retrieved updated bounding box and recalculated center position for third drag
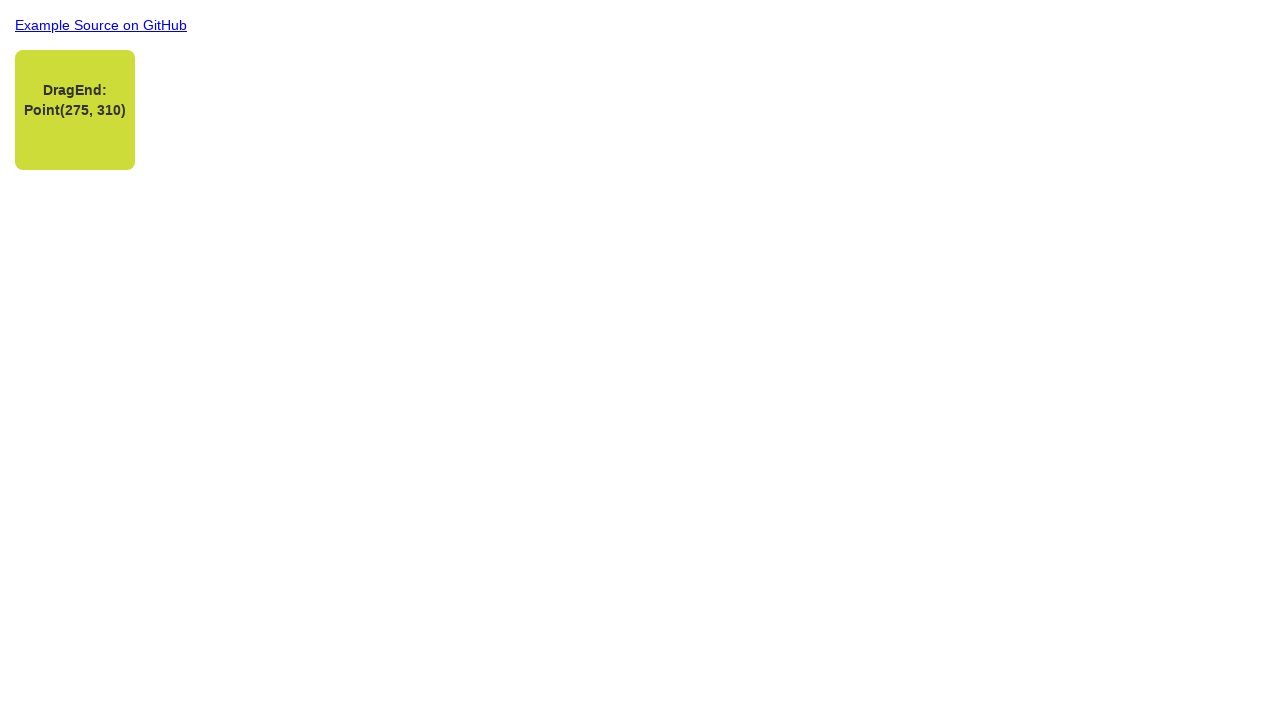

Moved mouse to center of draggable element for third drag at (75, 110)
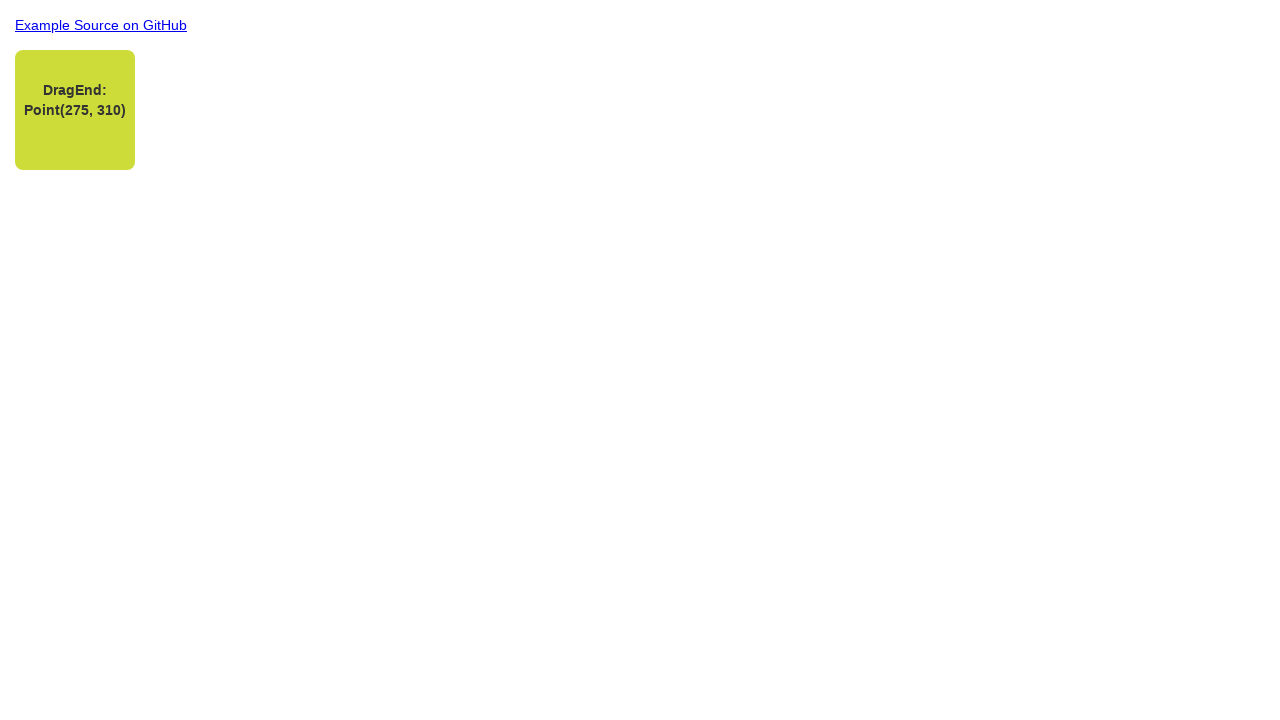

Pressed mouse button down to initiate third drag at (75, 110)
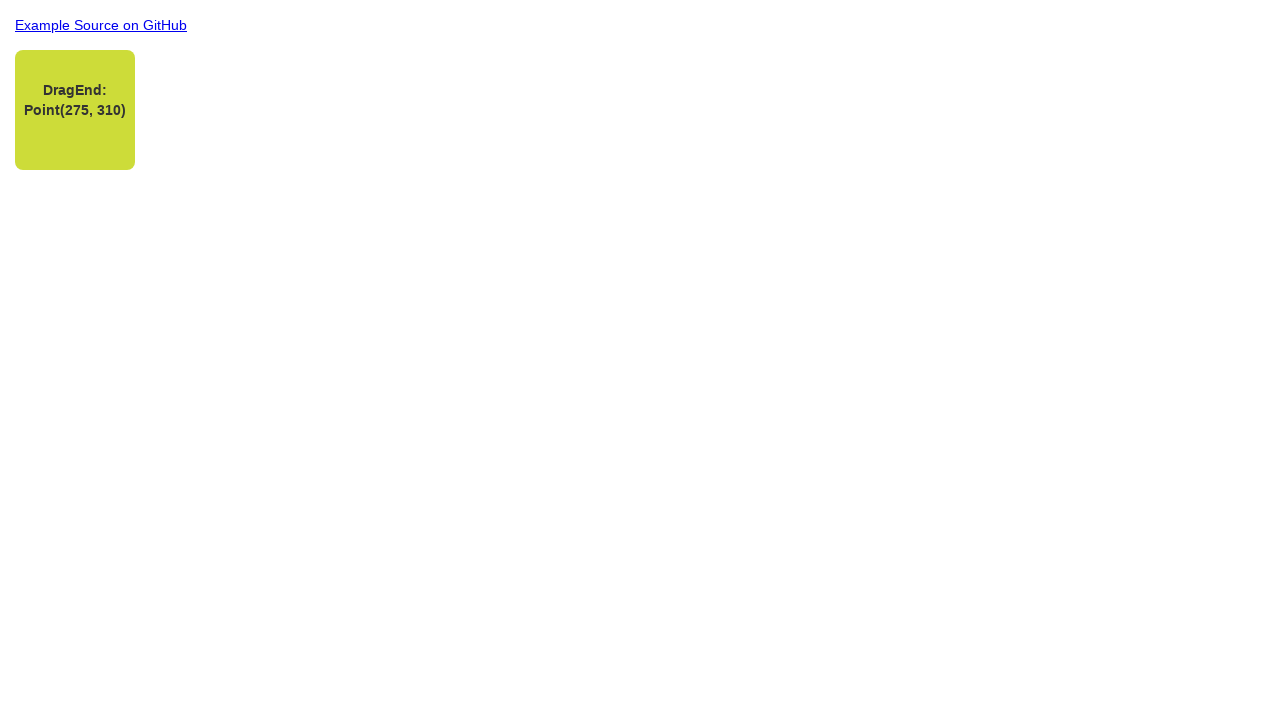

Dragged element by offset (200, 200) for third drag at (275, 310)
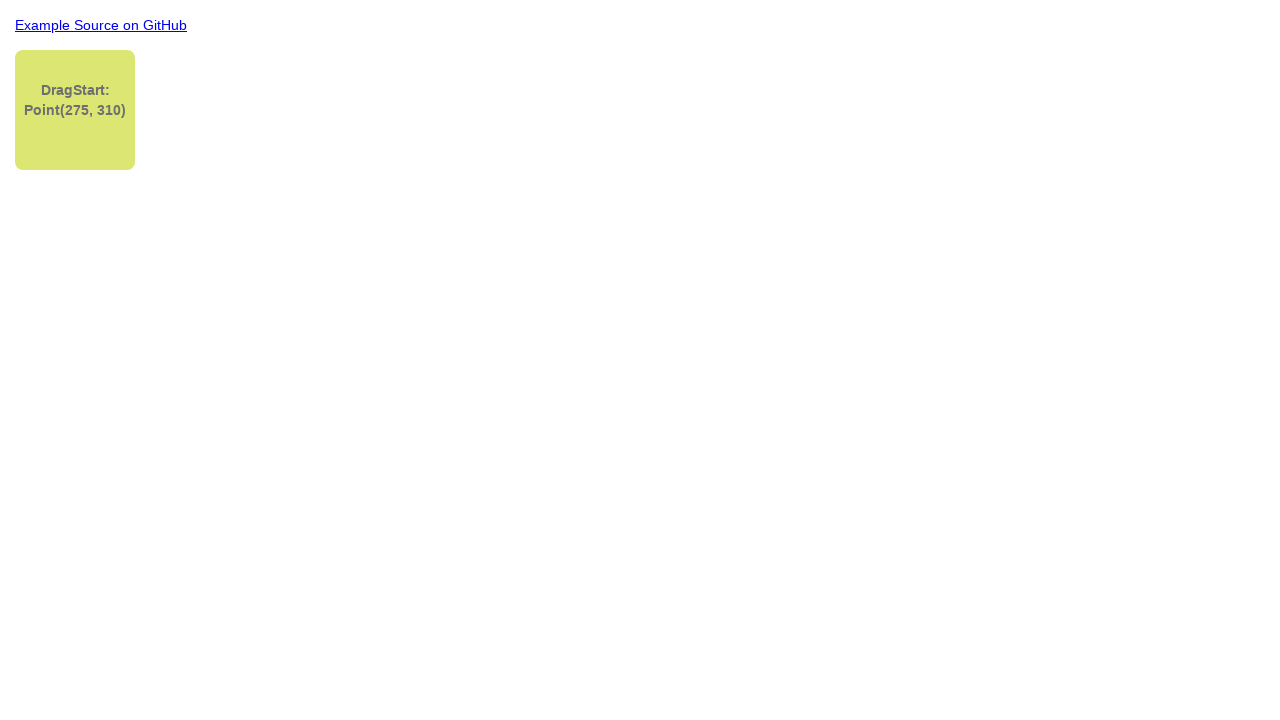

Released mouse button to complete third drag and drop at (275, 310)
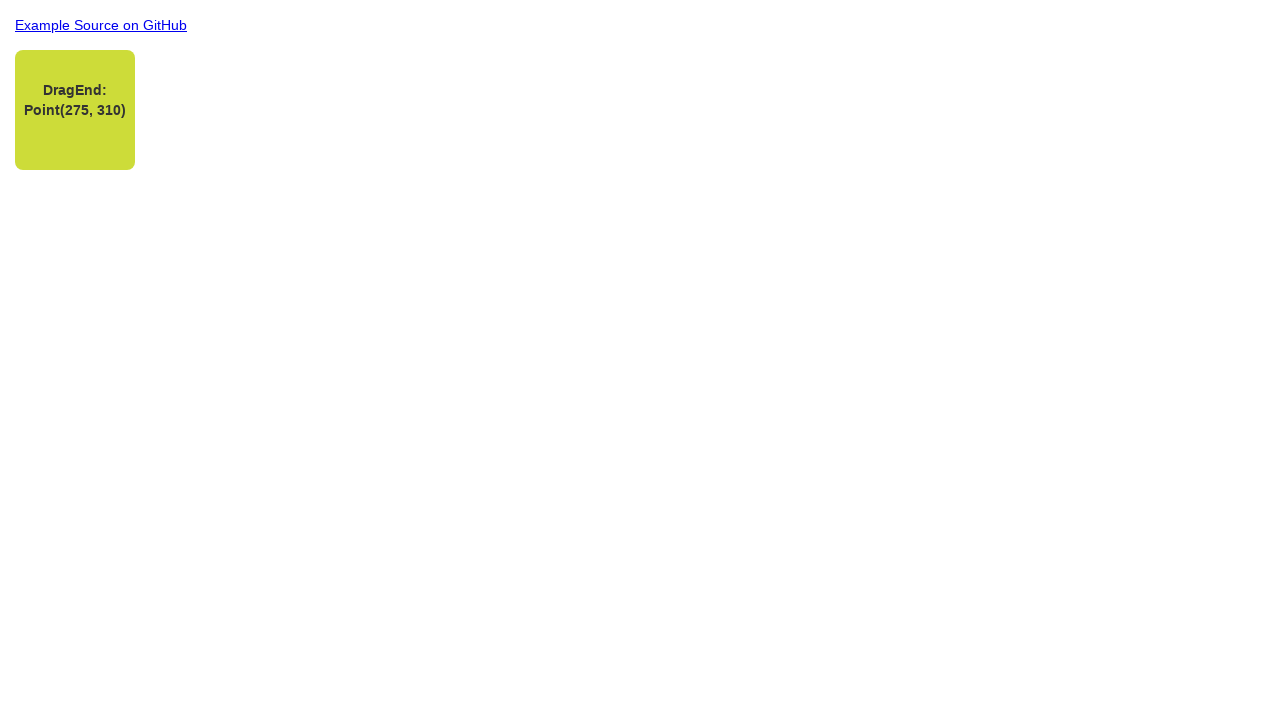

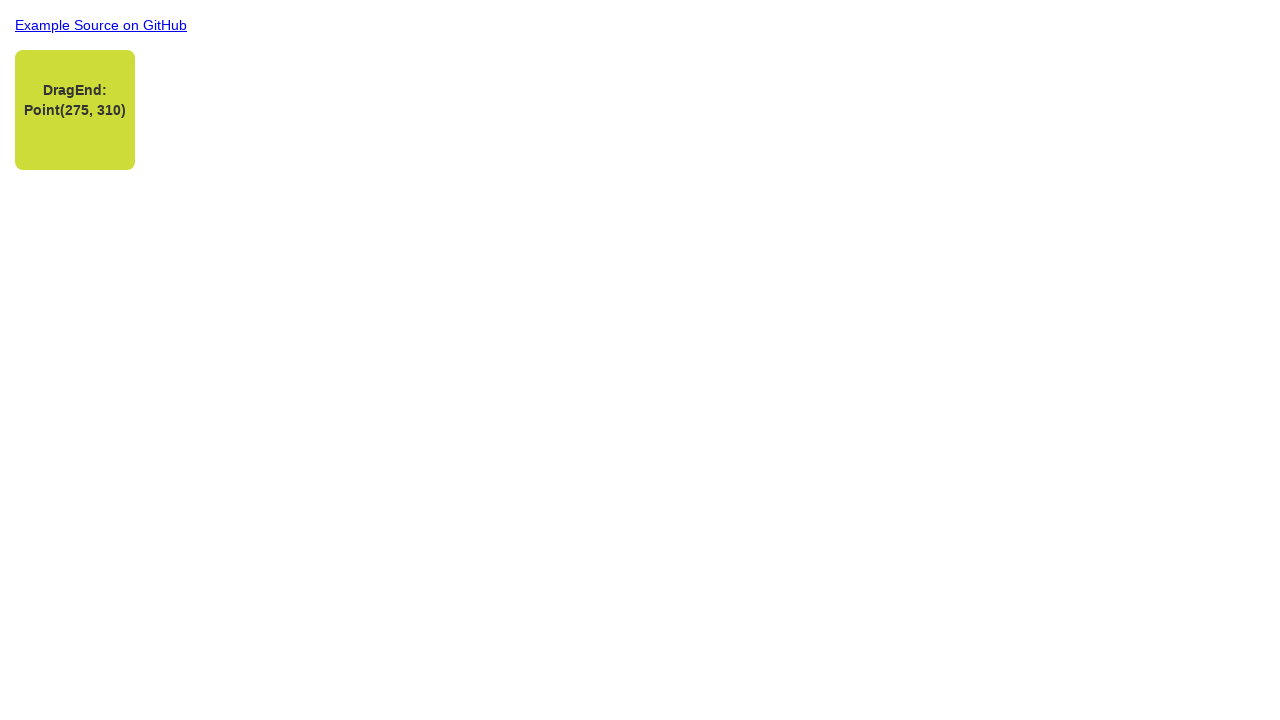